Verifies the Zero Bank brand link text and href attribute on the login page

Starting URL: http://zero.webappsecurity.com/login.html

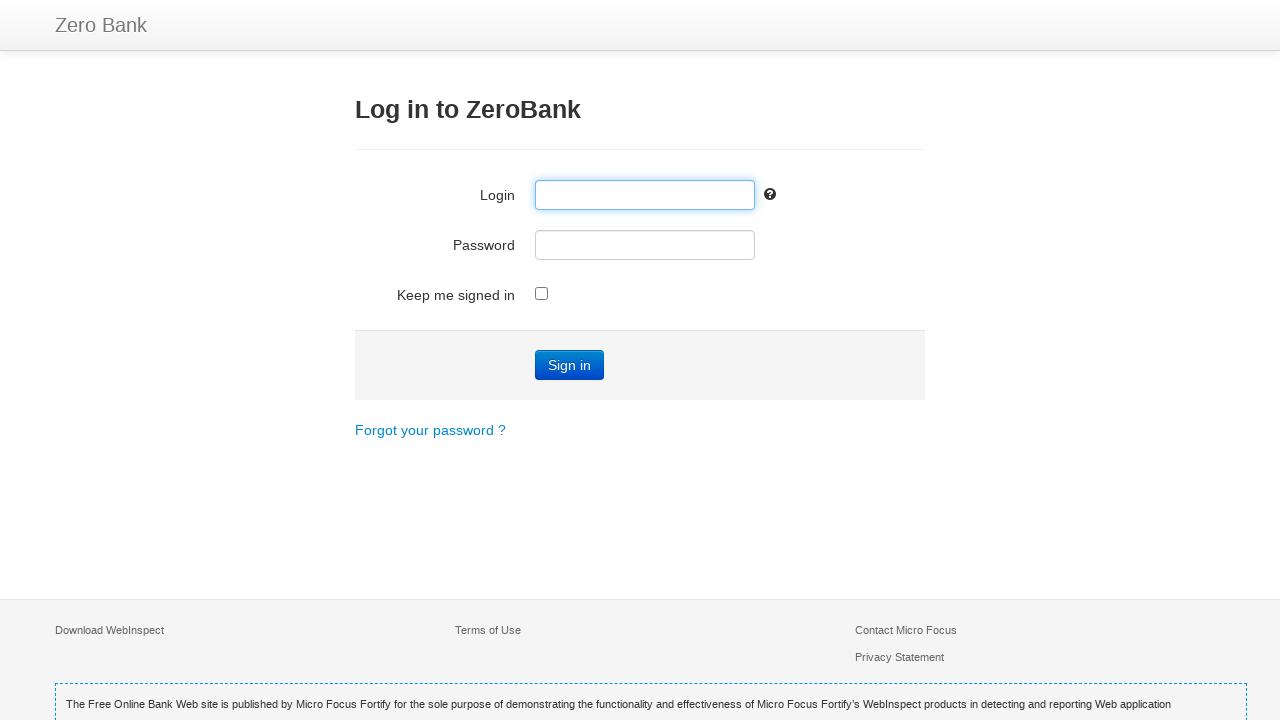

Navigated to Zero Bank login page
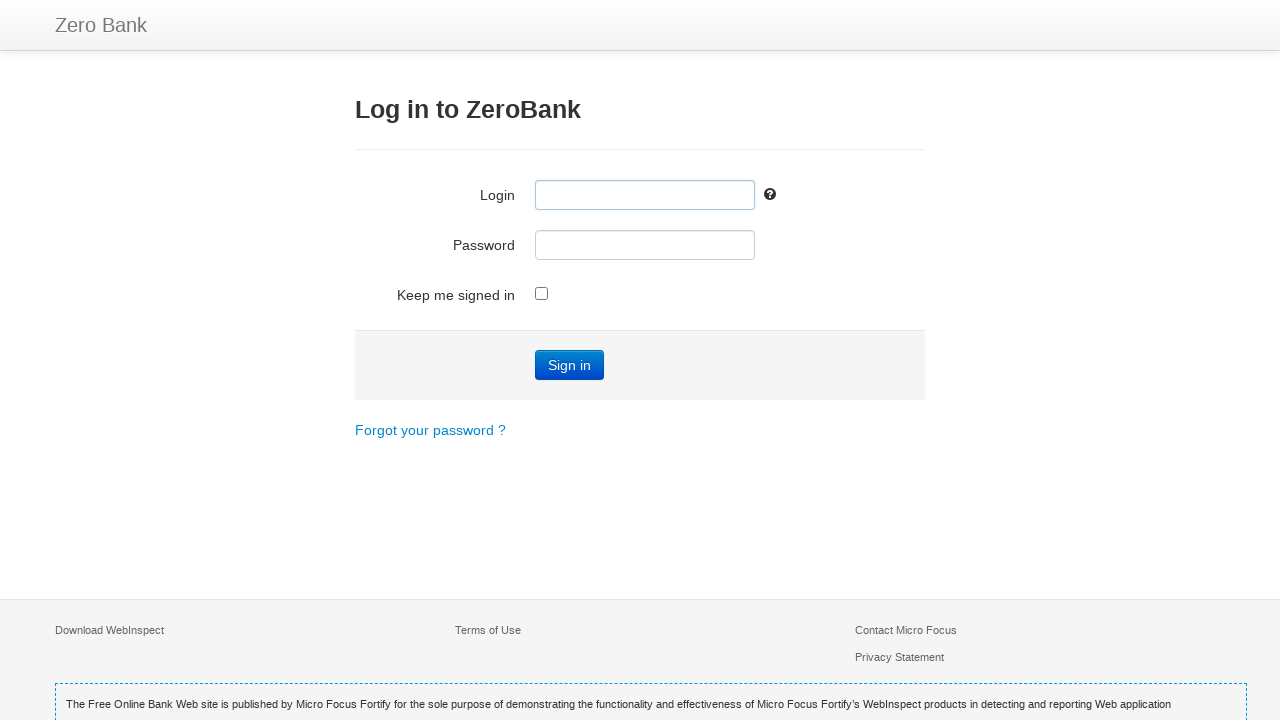

Located the brand link element
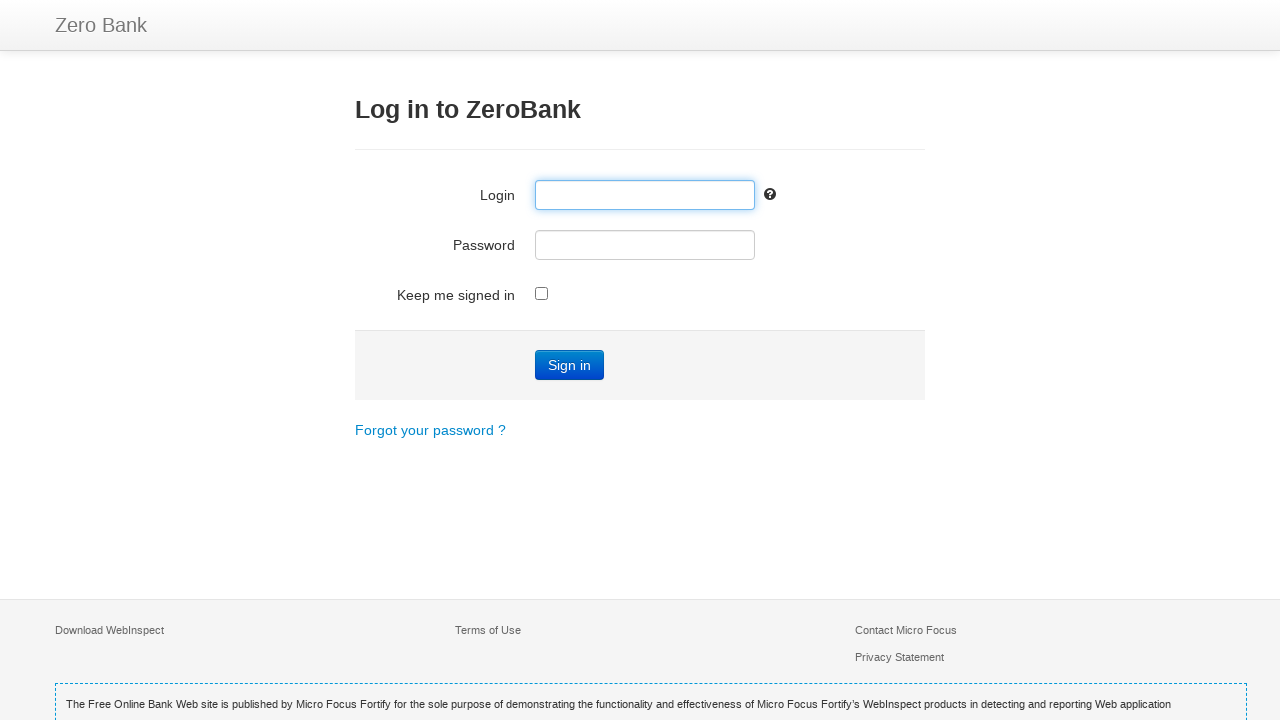

Retrieved brand link text
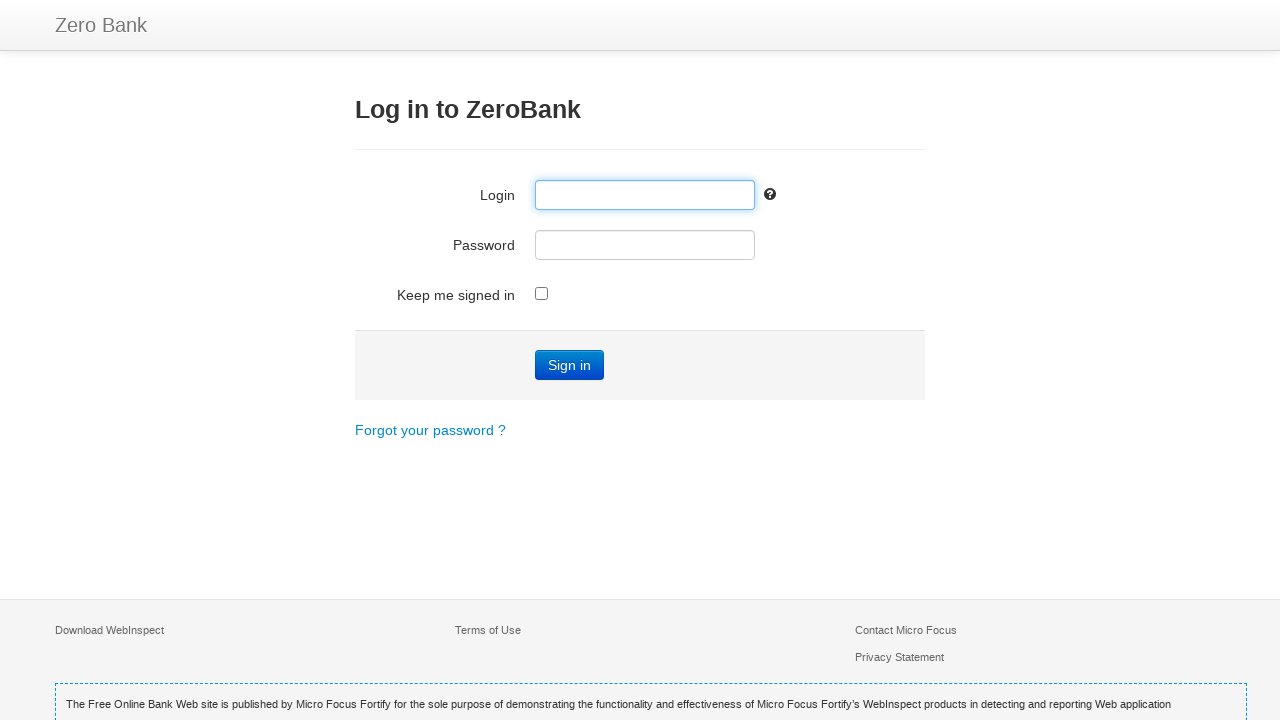

Verified brand link text is 'Zero Bank'
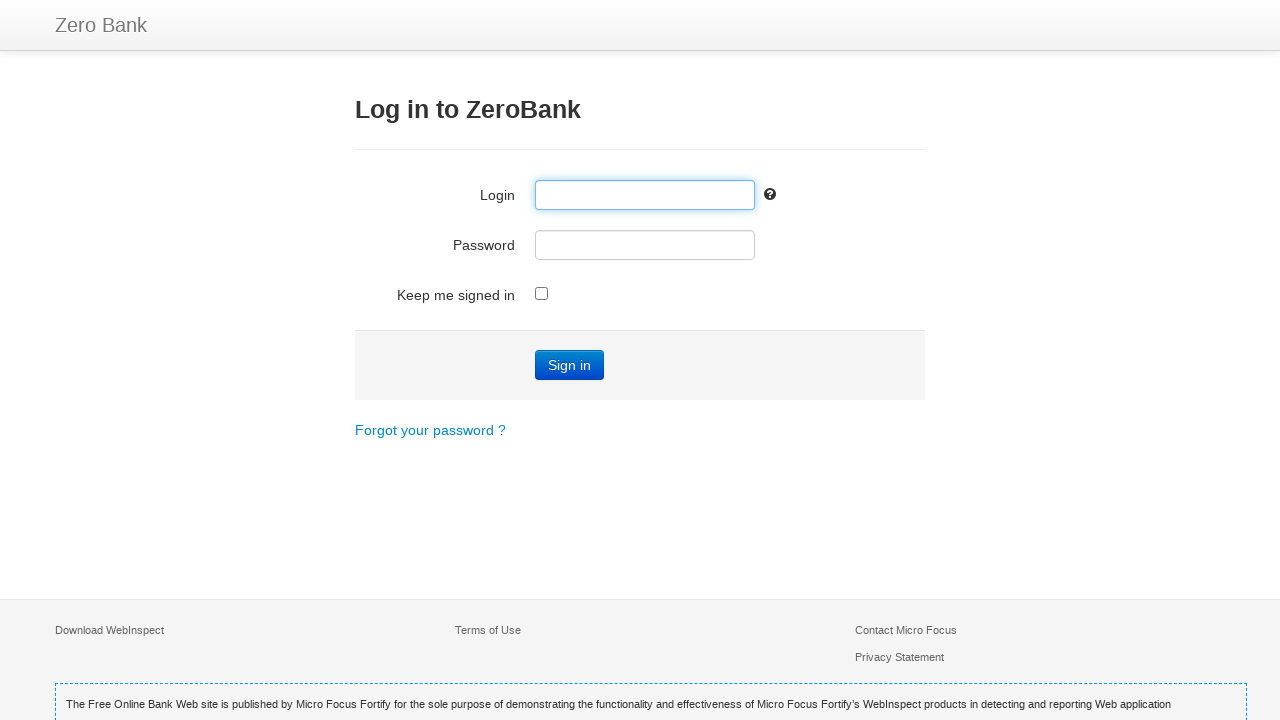

Retrieved brand link href attribute
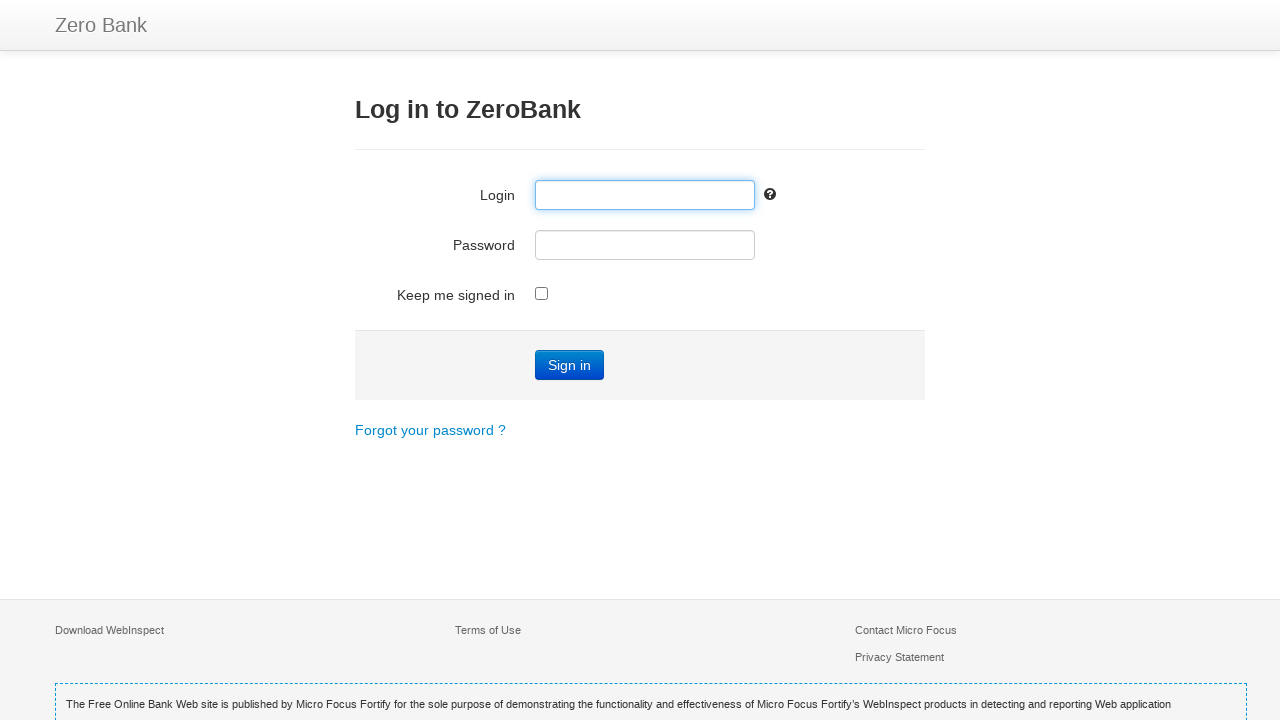

Verified brand link href contains 'index.html'
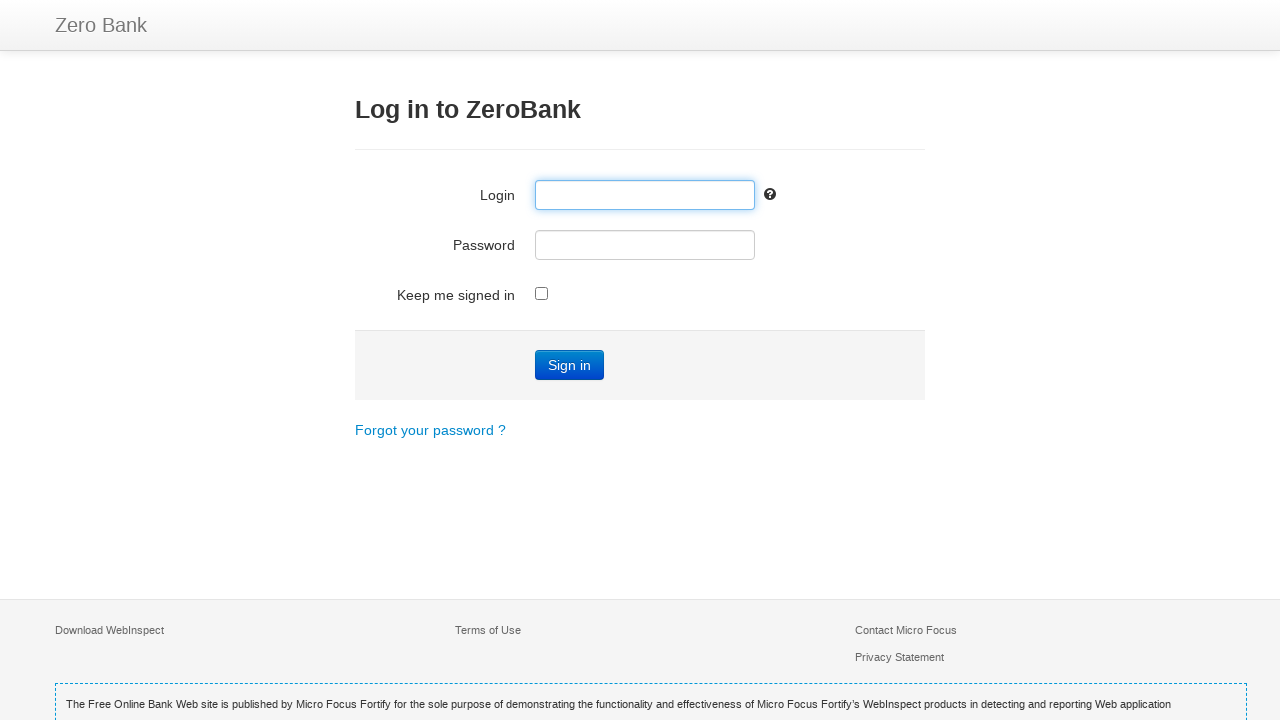

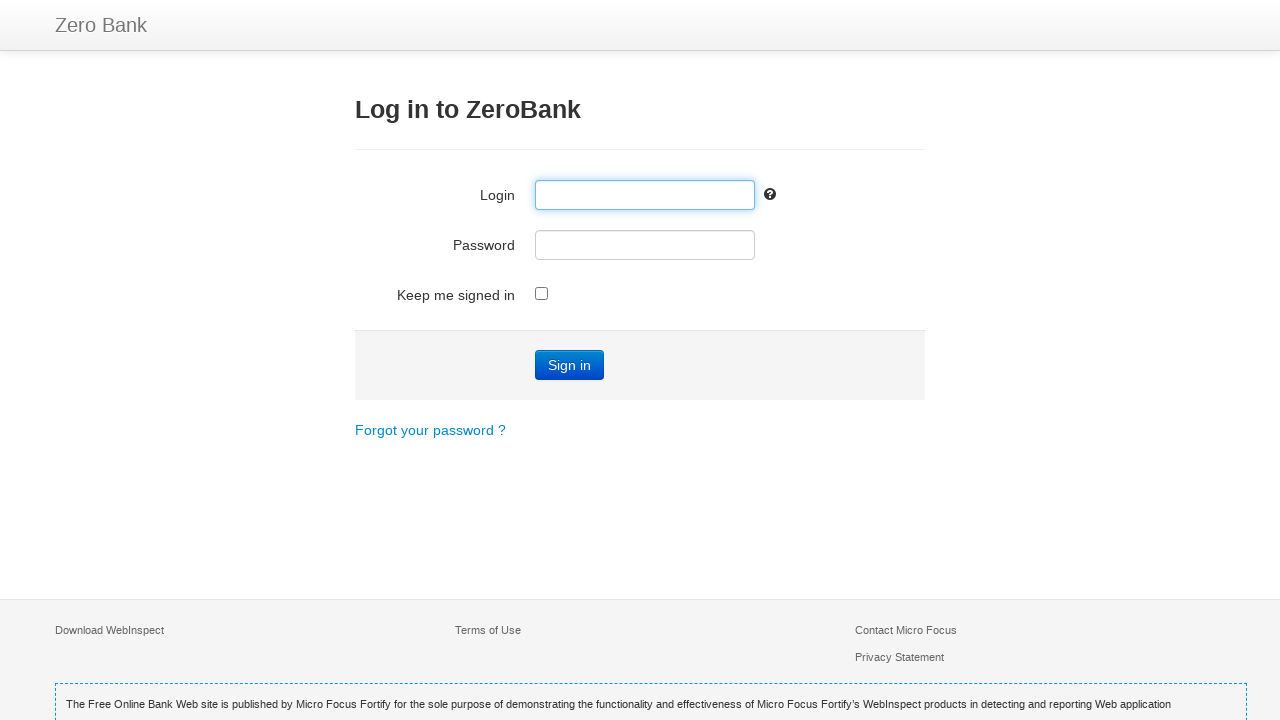